Tests scroll up functionality using arrow button at bottom right

Starting URL: https://www.automationexercise.com

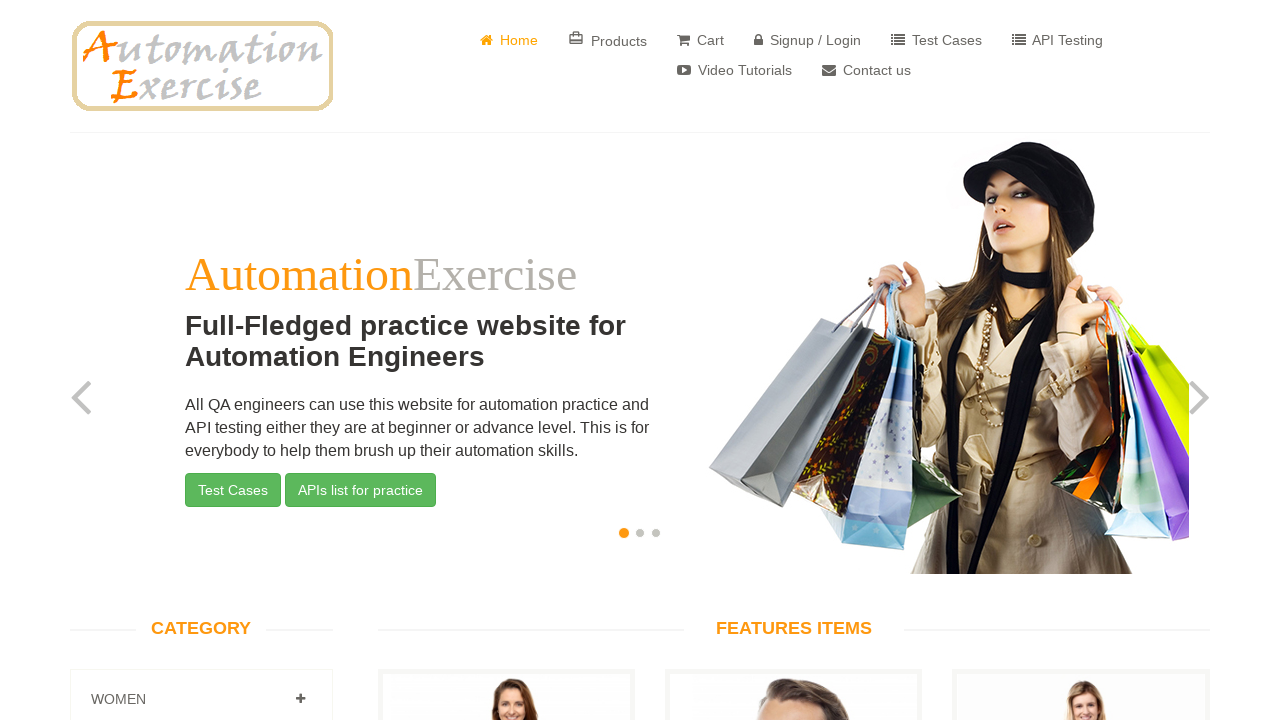

Scrolled page to bottom
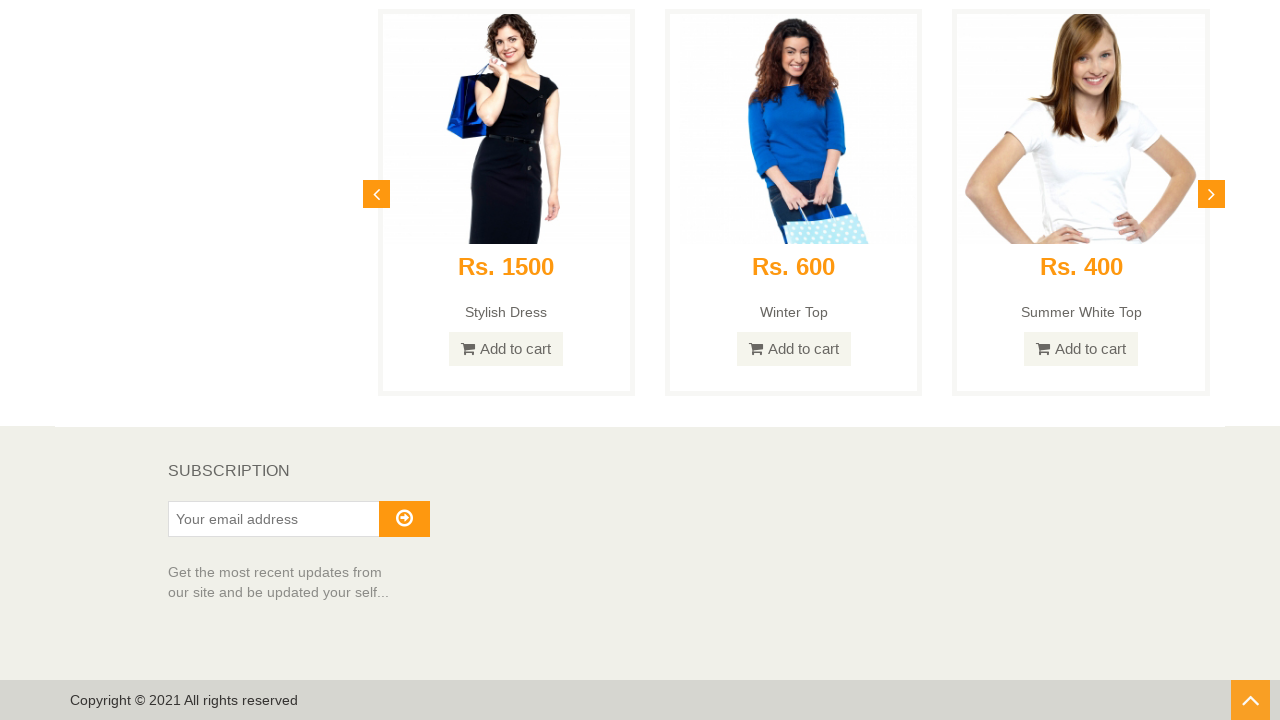

Clicked scroll up arrow button at (1250, 700) on #scrollUp
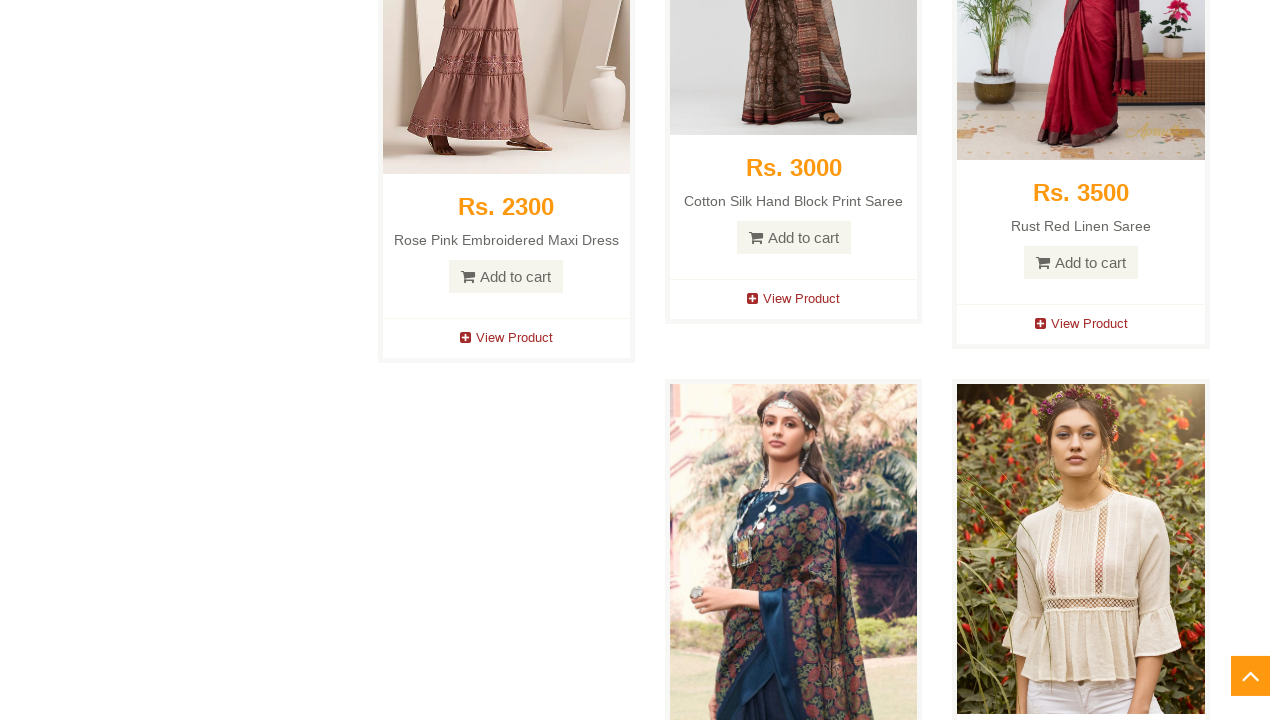

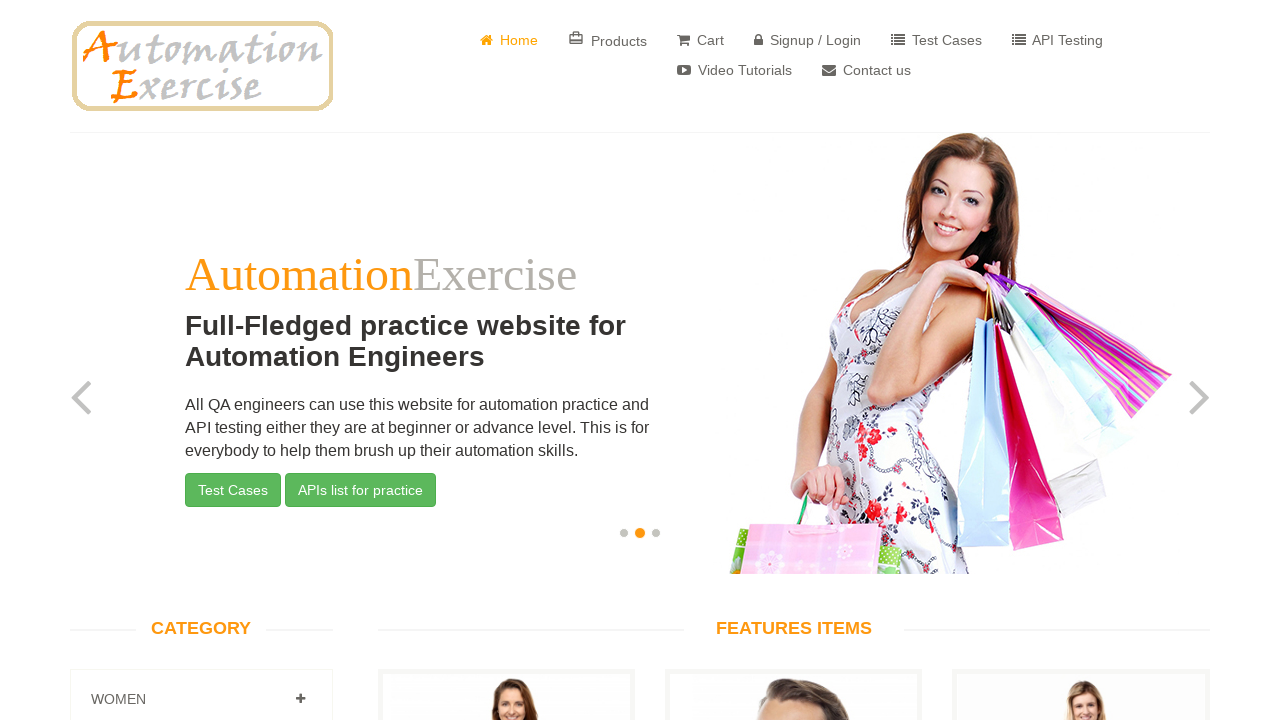